Tests image loading across multiple pages of a marketing website by navigating to the homepage, solutions page, and work portfolio page, then verifying that images are properly loaded and displayed.

Starting URL: https://disruptors-ai-marketing-hub.netlify.app

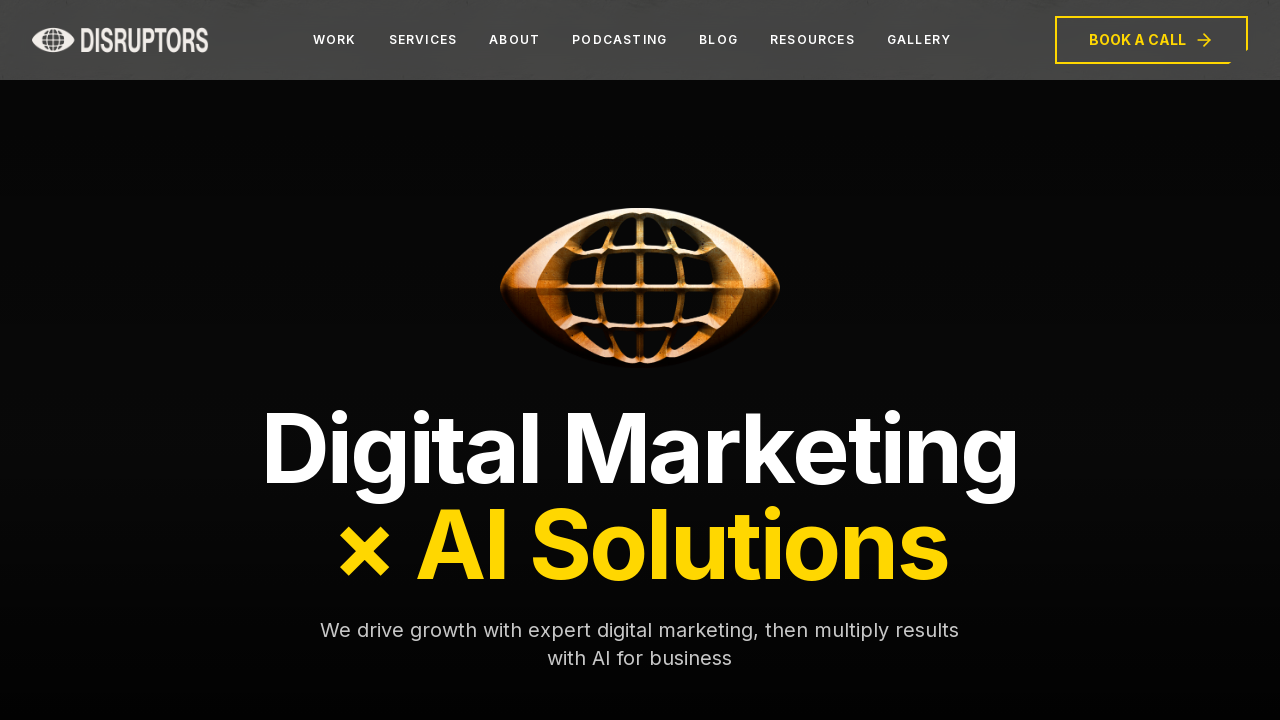

Homepage network idle state reached
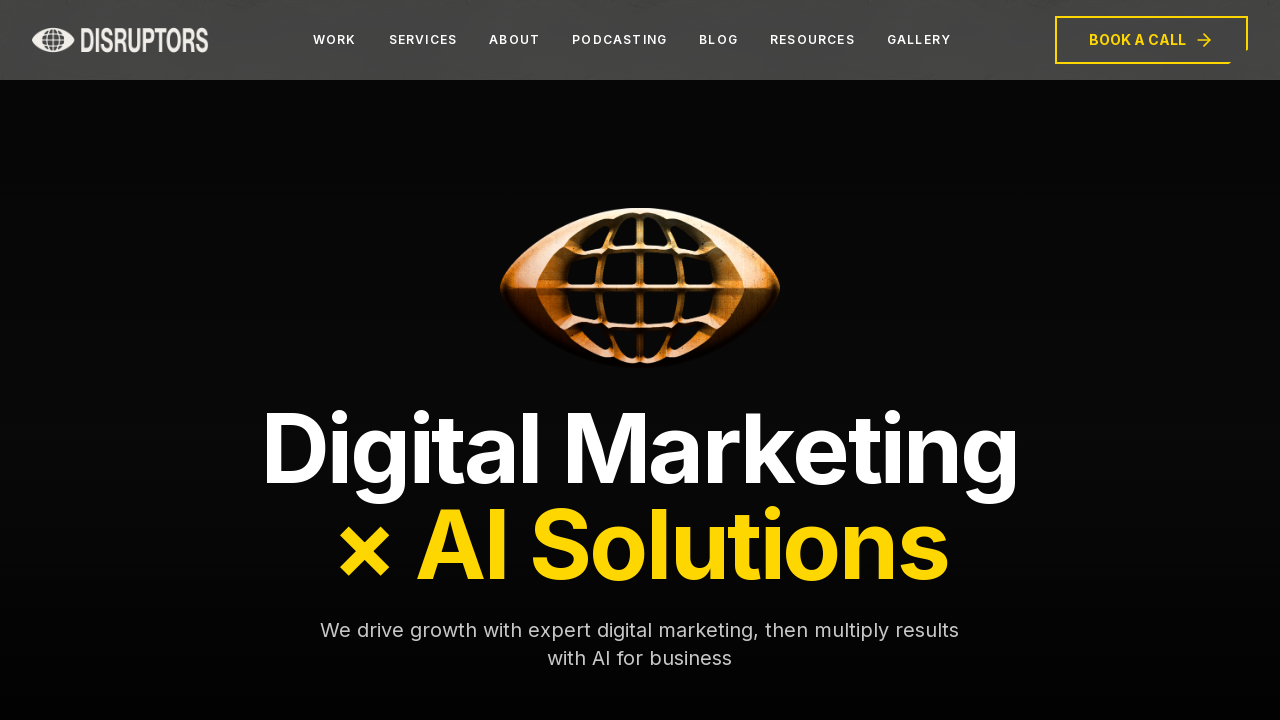

Waited 3 seconds for homepage content to stabilize
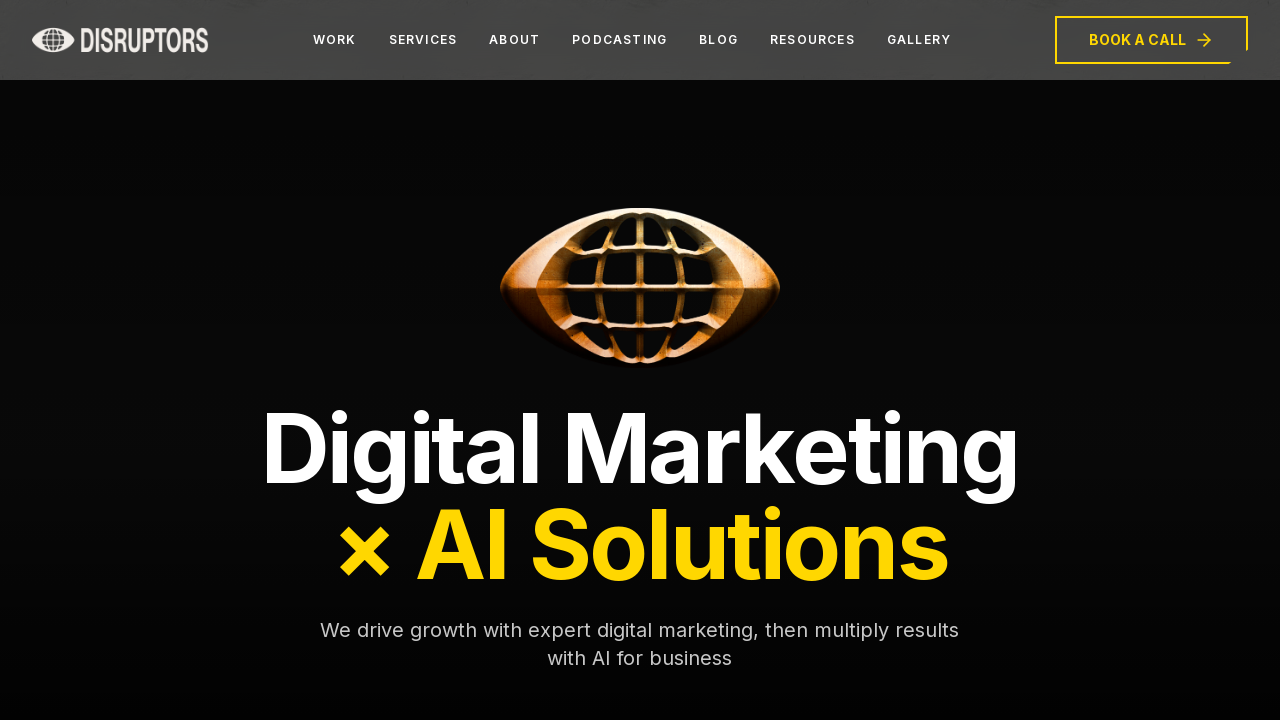

Verified images are present on homepage
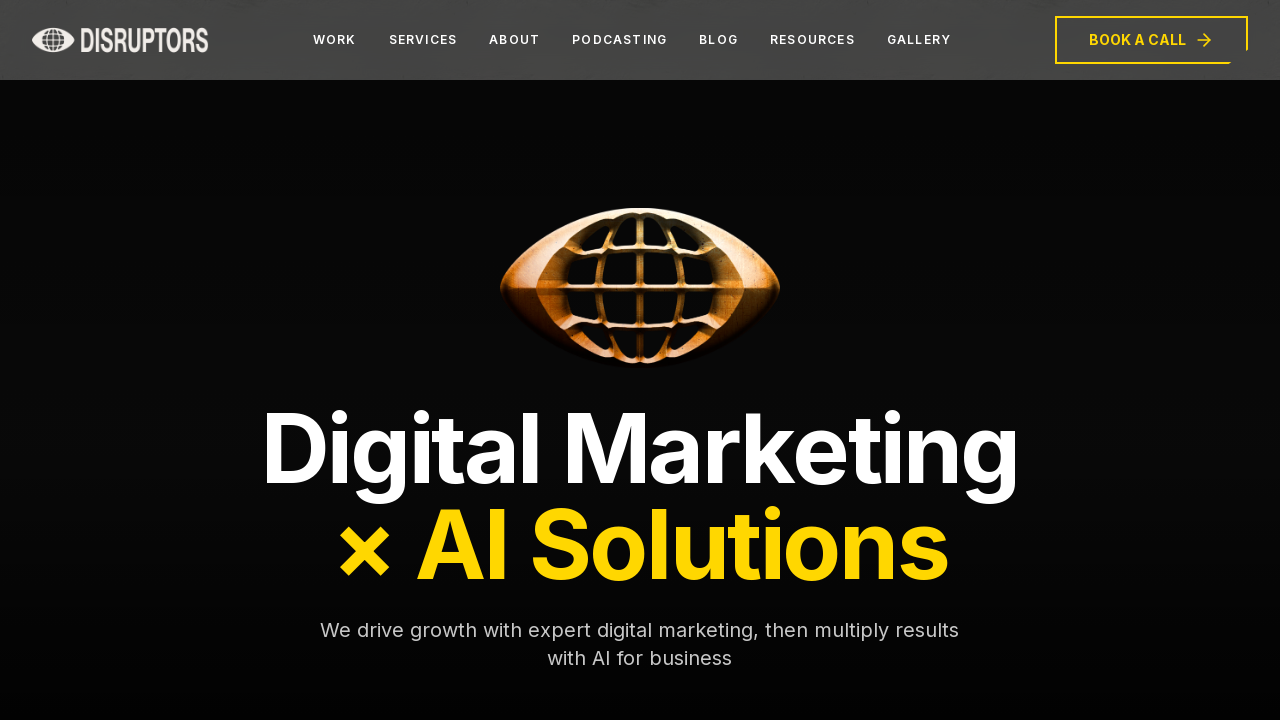

Navigated to solutions page
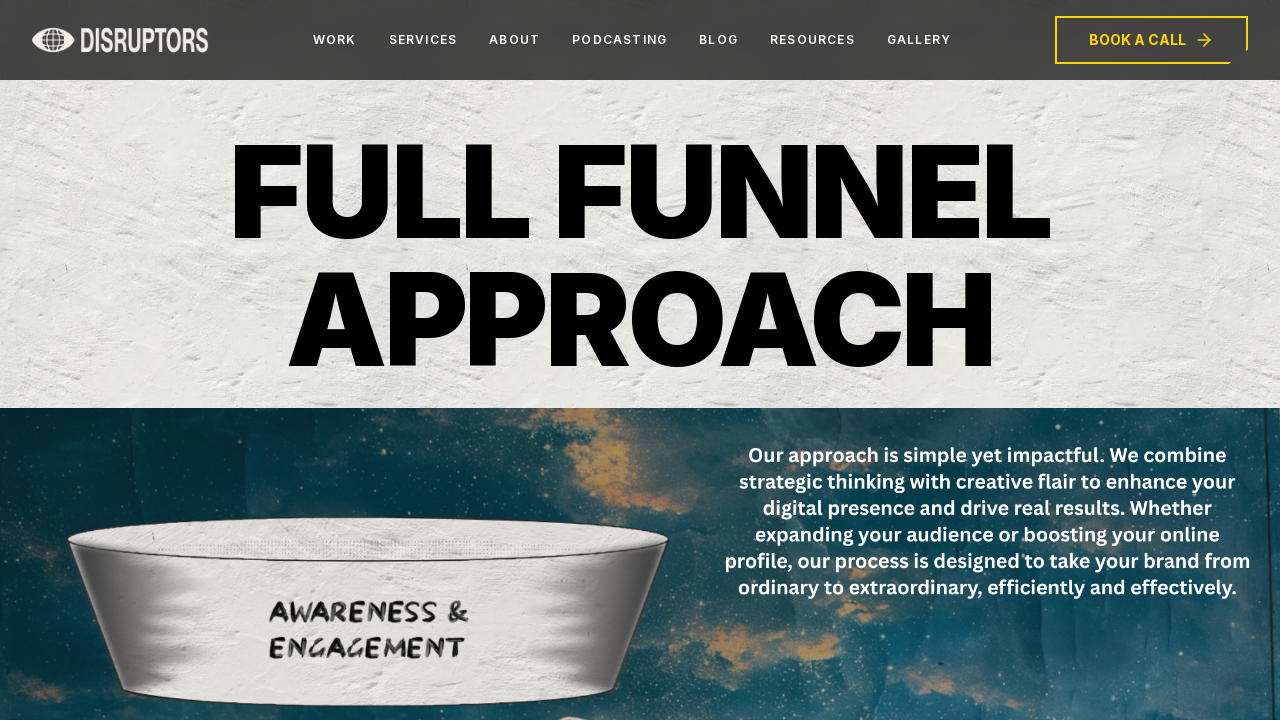

Waited 3 seconds for solutions page content to stabilize
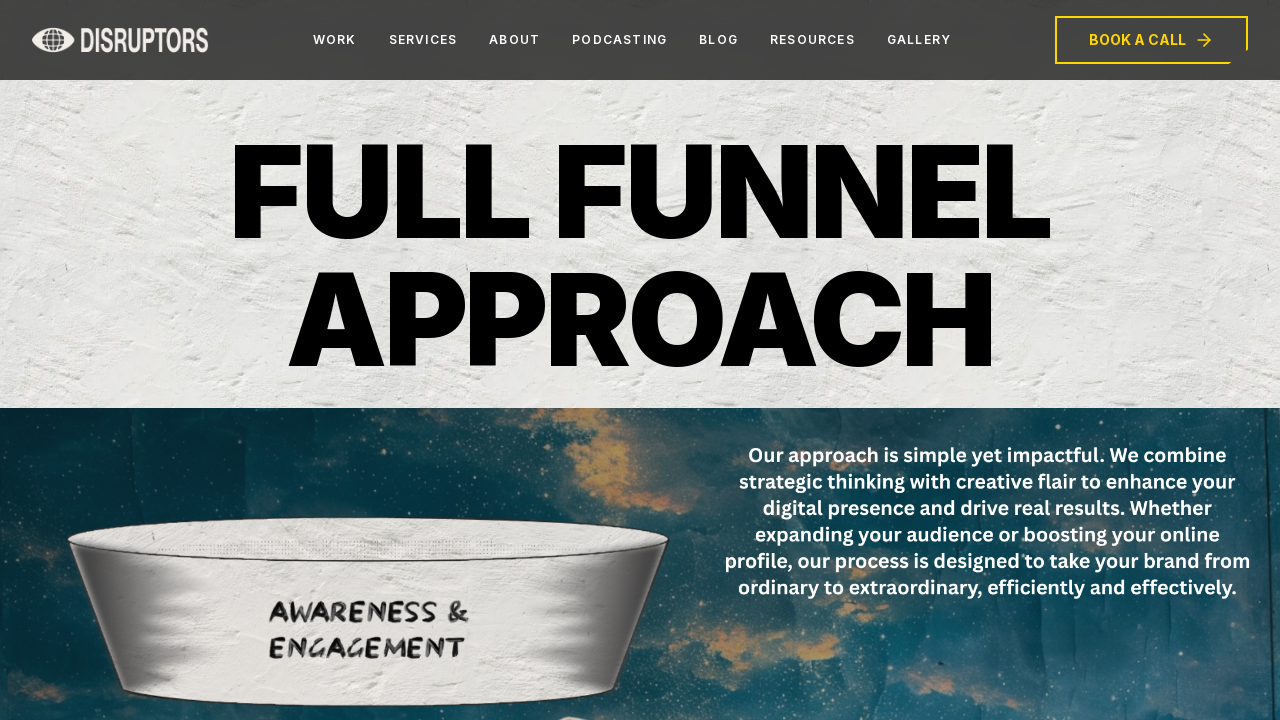

Verified images are present on solutions page
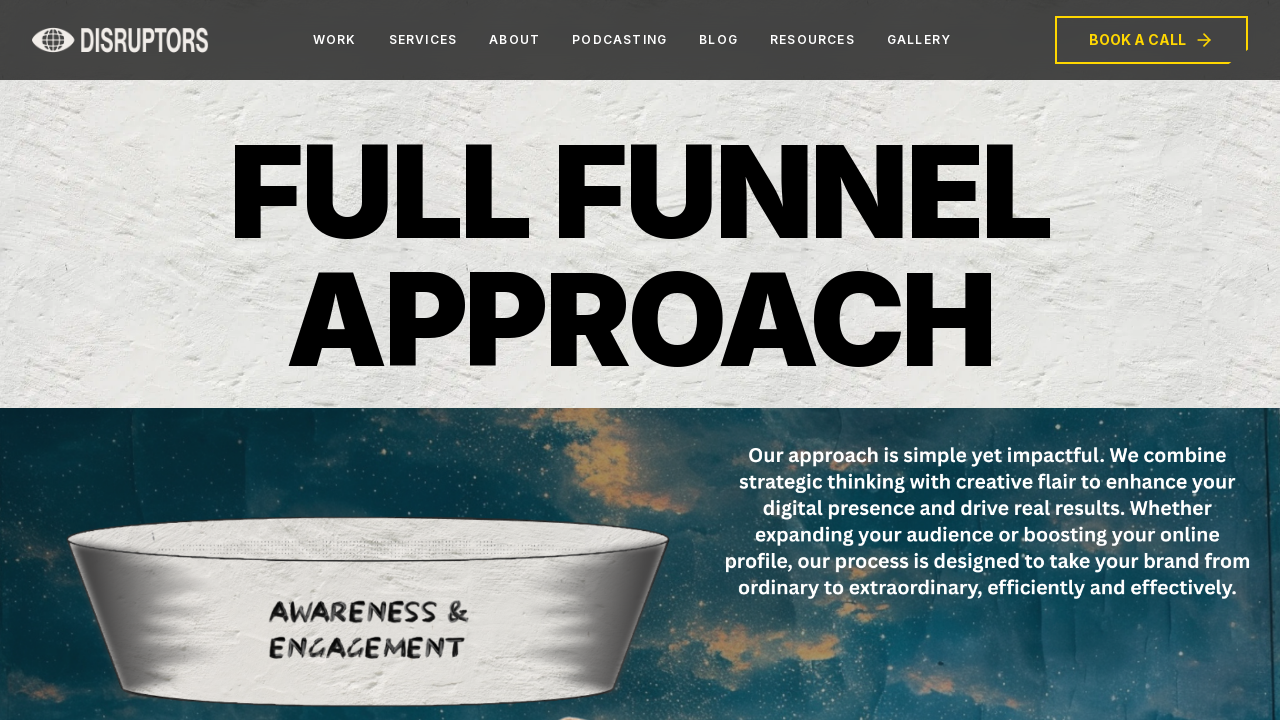

Navigated to work portfolio page
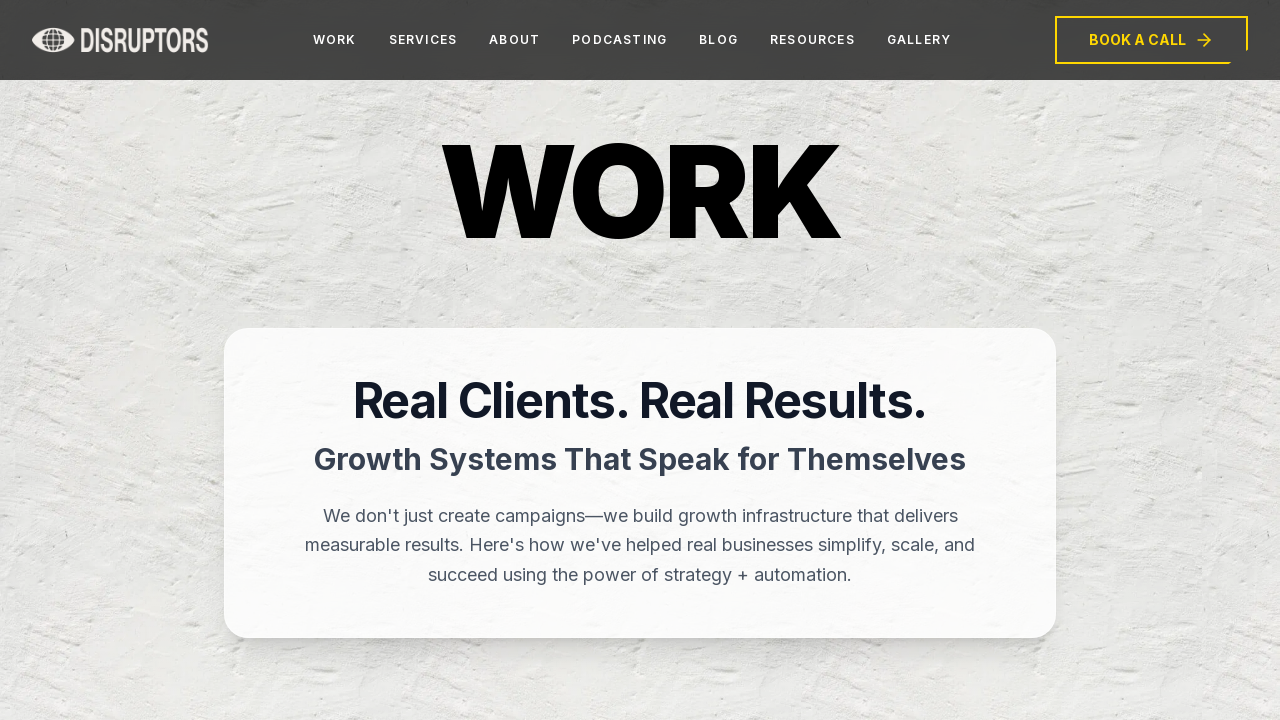

Waited 3 seconds for work page content to stabilize
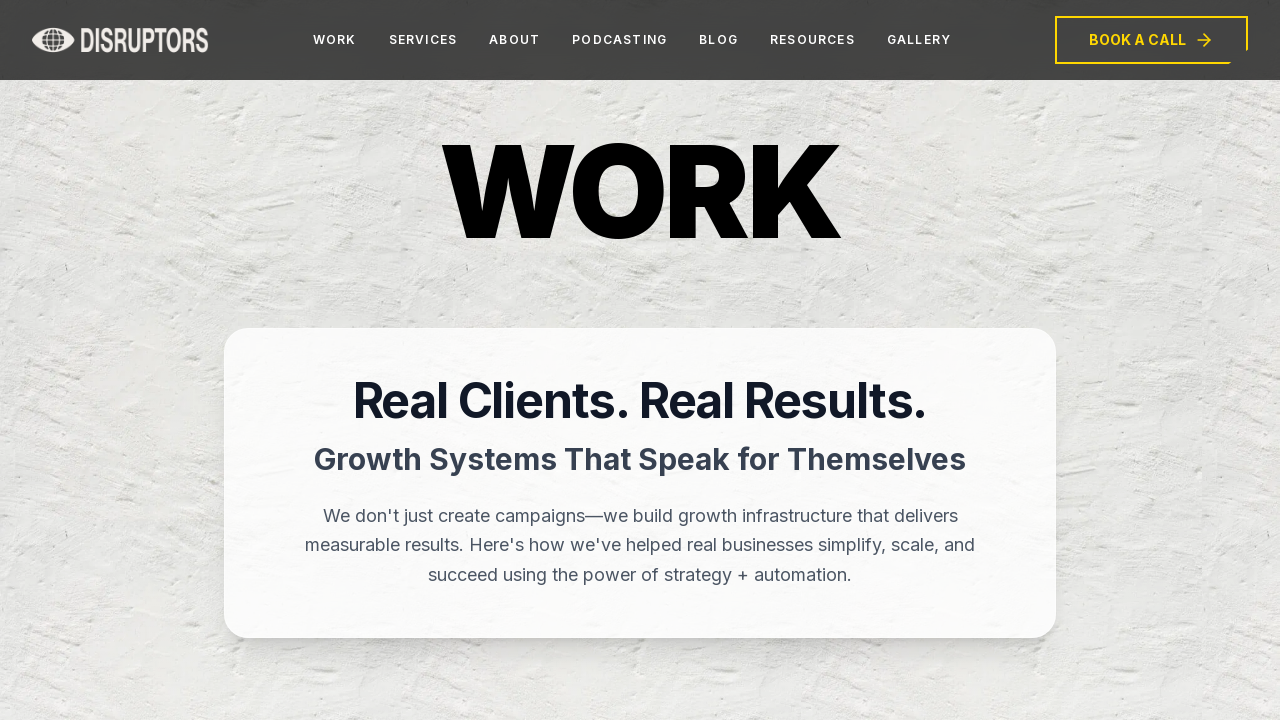

Verified images are present on work page
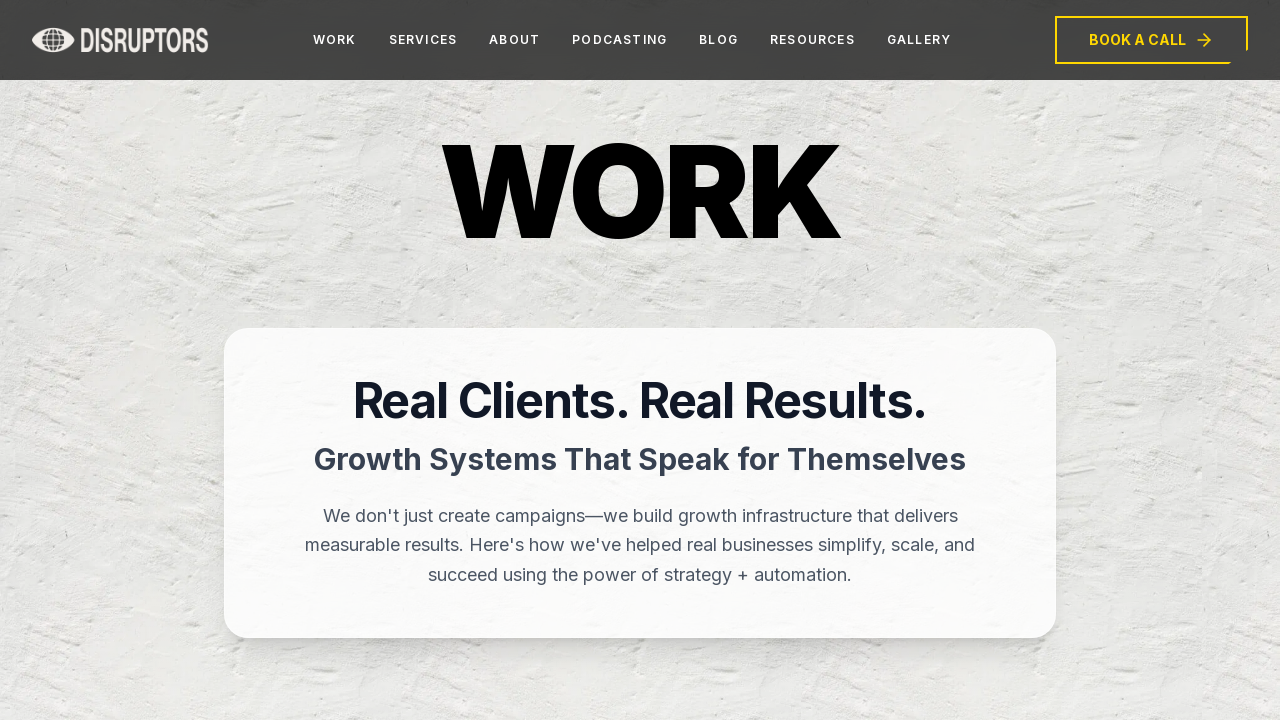

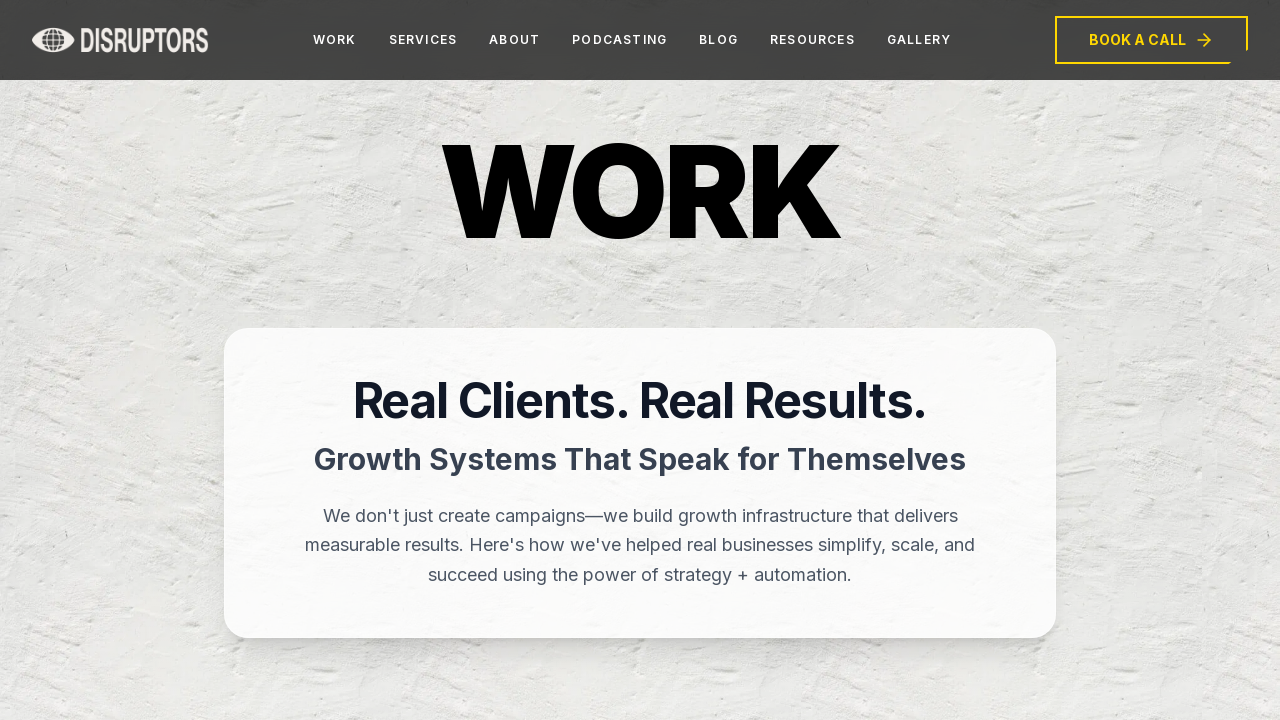